Navigates to the Cydeo practice inputs page, clicks on the navigation link, and verifies the page loads correctly

Starting URL: https://practice.cydeo.com/inputs

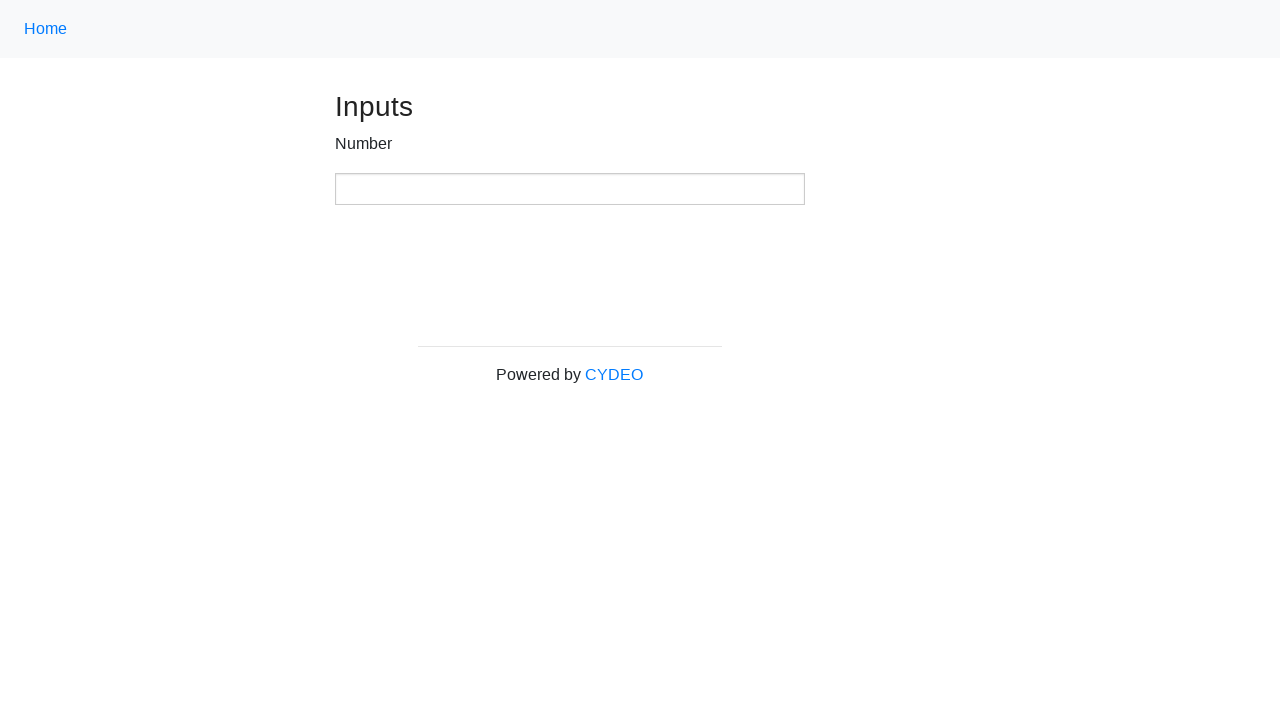

Clicked on the navigation link at (46, 29) on .nav-link
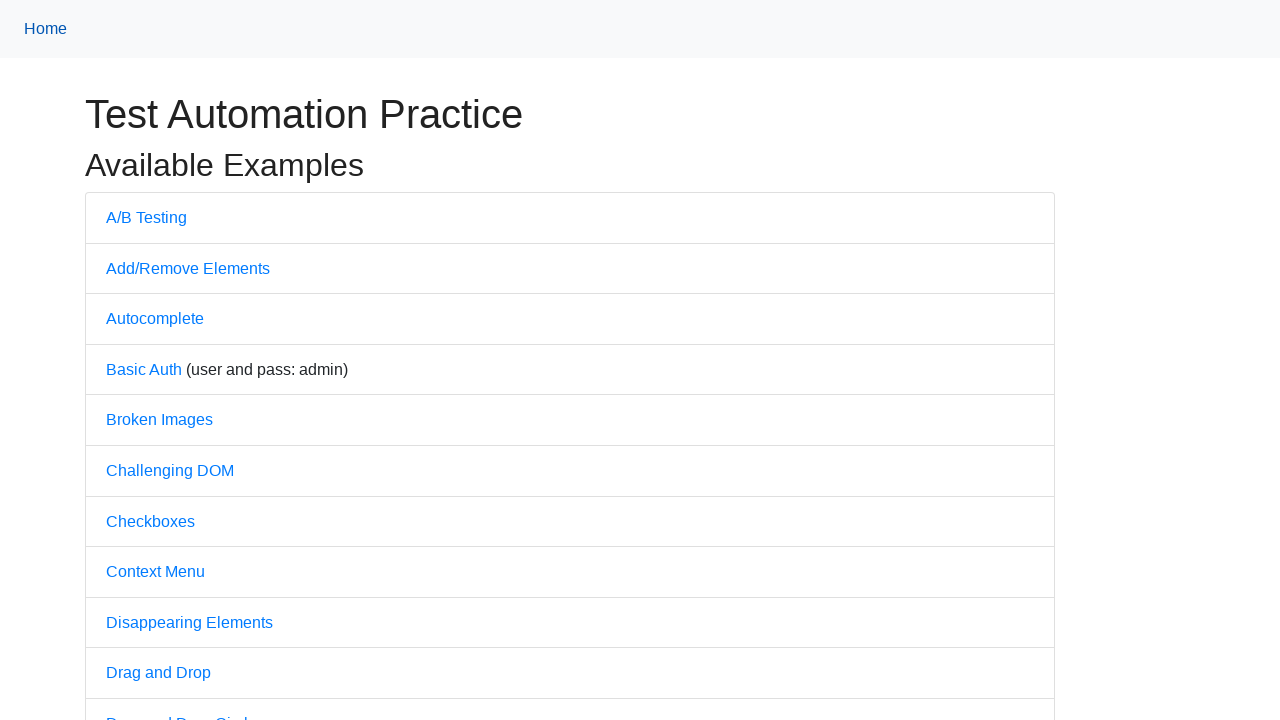

Waited for page to load (domcontentloaded state)
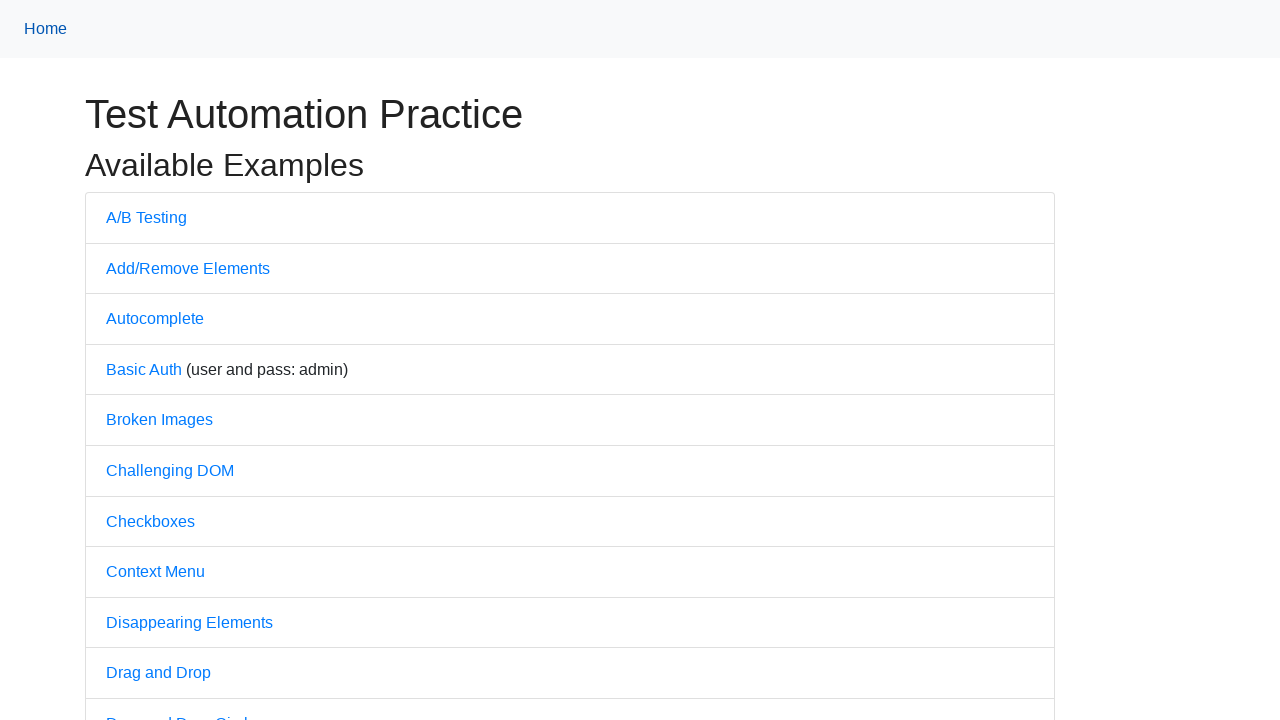

Verified page title is 'Practice'
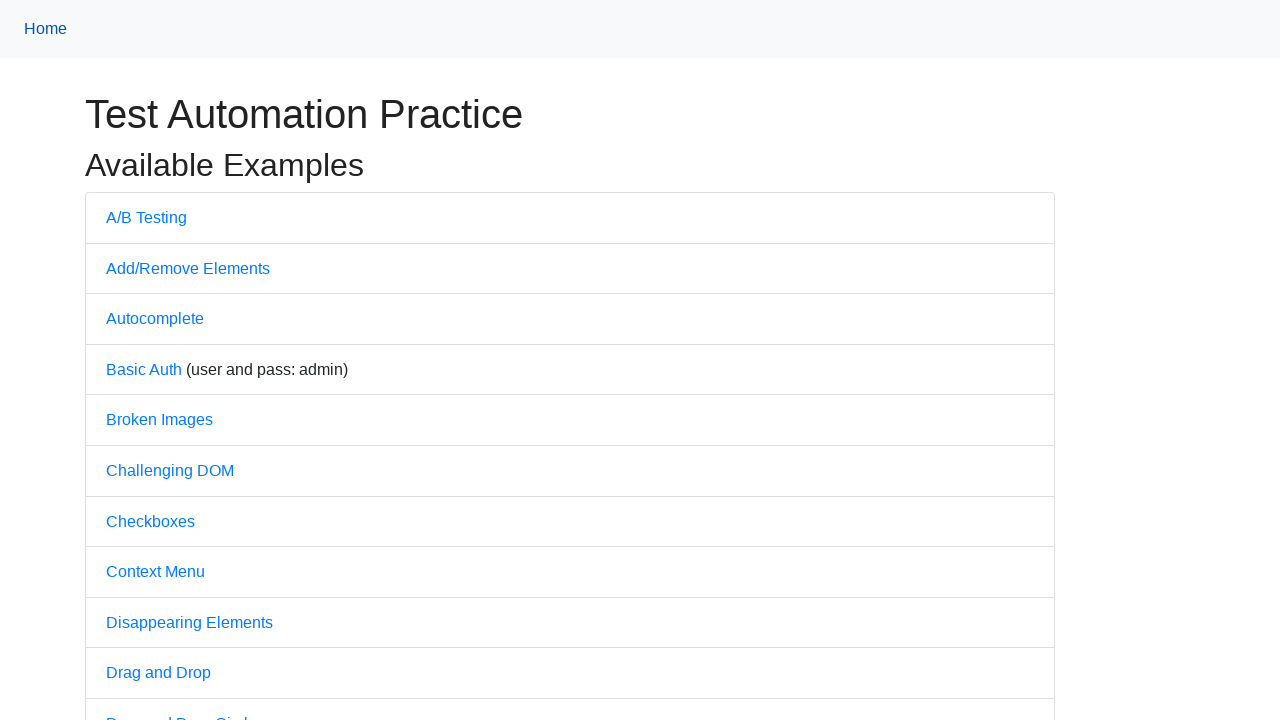

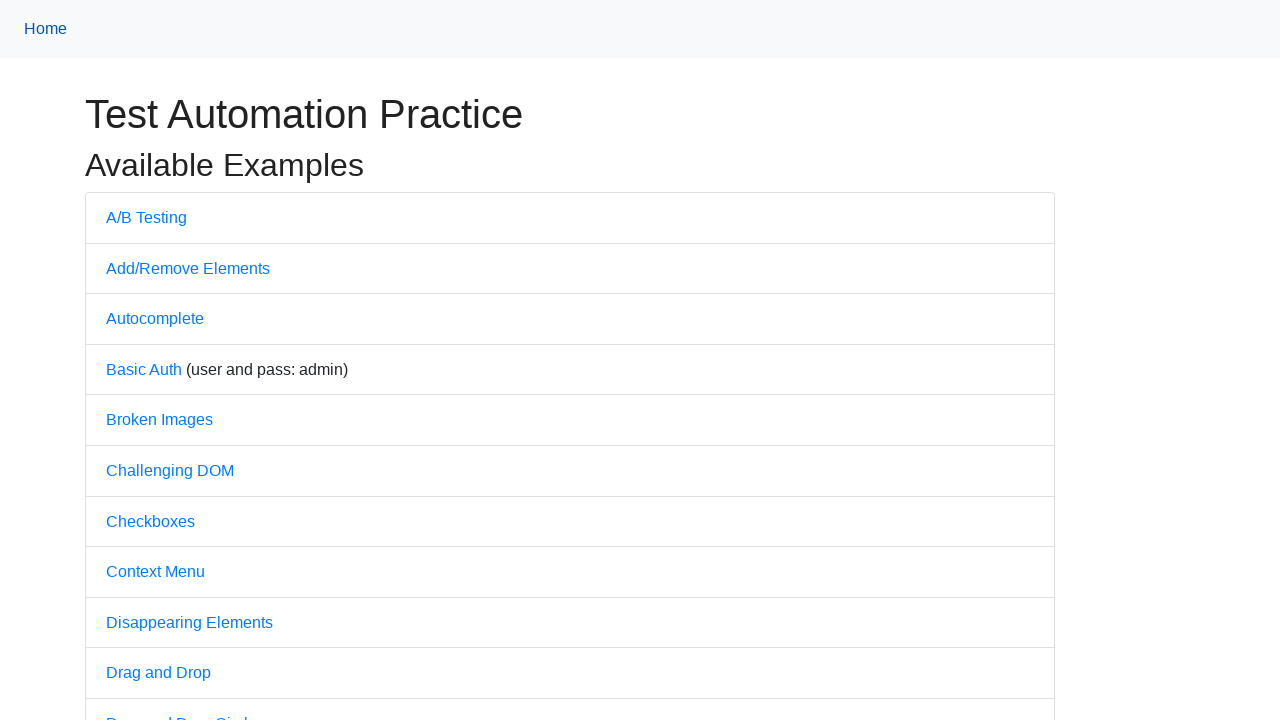